Tests if various form elements (email textbox, radio button, textarea) are displayed and interacts with them accordingly

Starting URL: https://automationfc.github.io/basic-form/index.html

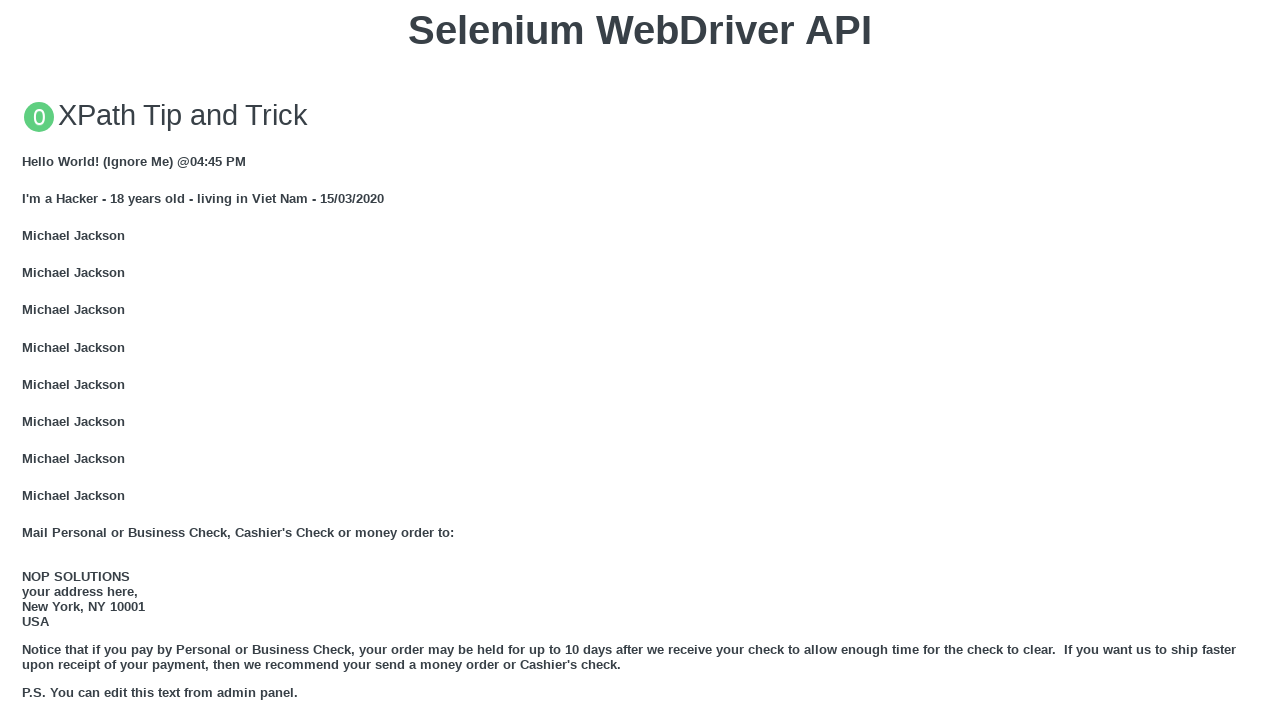

Navigated to basic form page
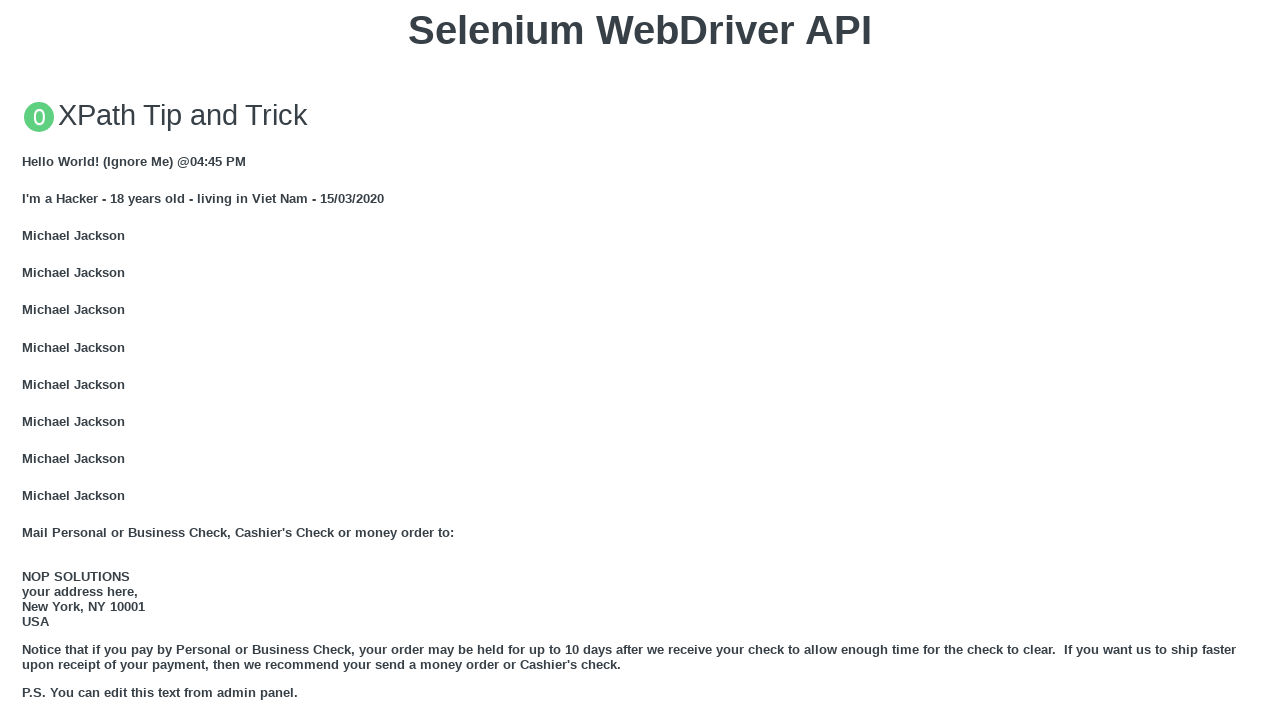

Email textbox is displayed
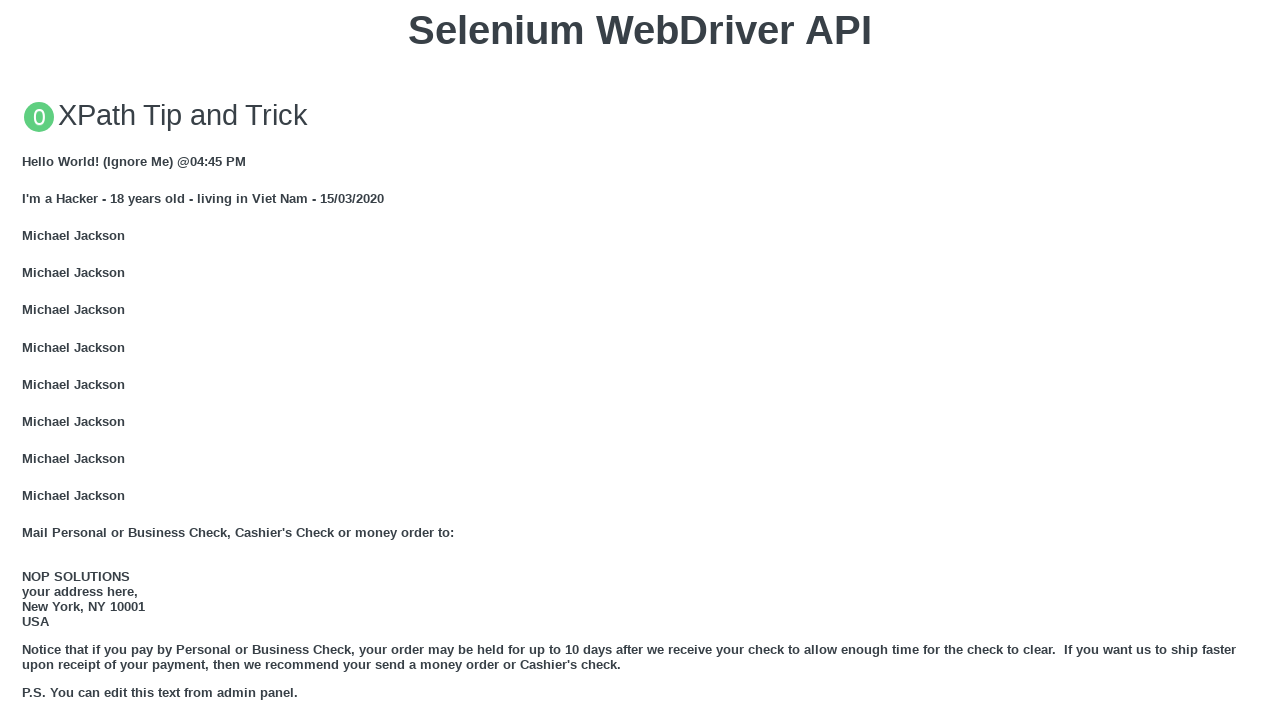

Filled email textbox with 'Automation Testing' on input#mail
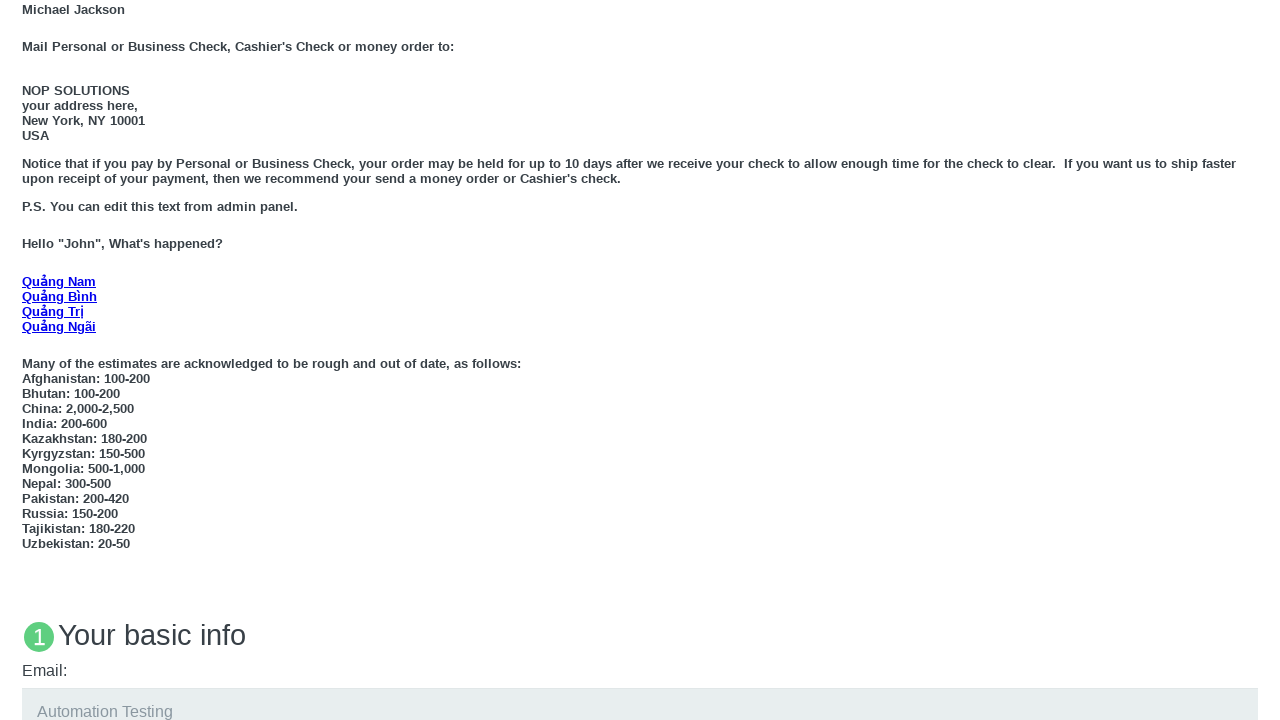

Under 18 radio button is displayed
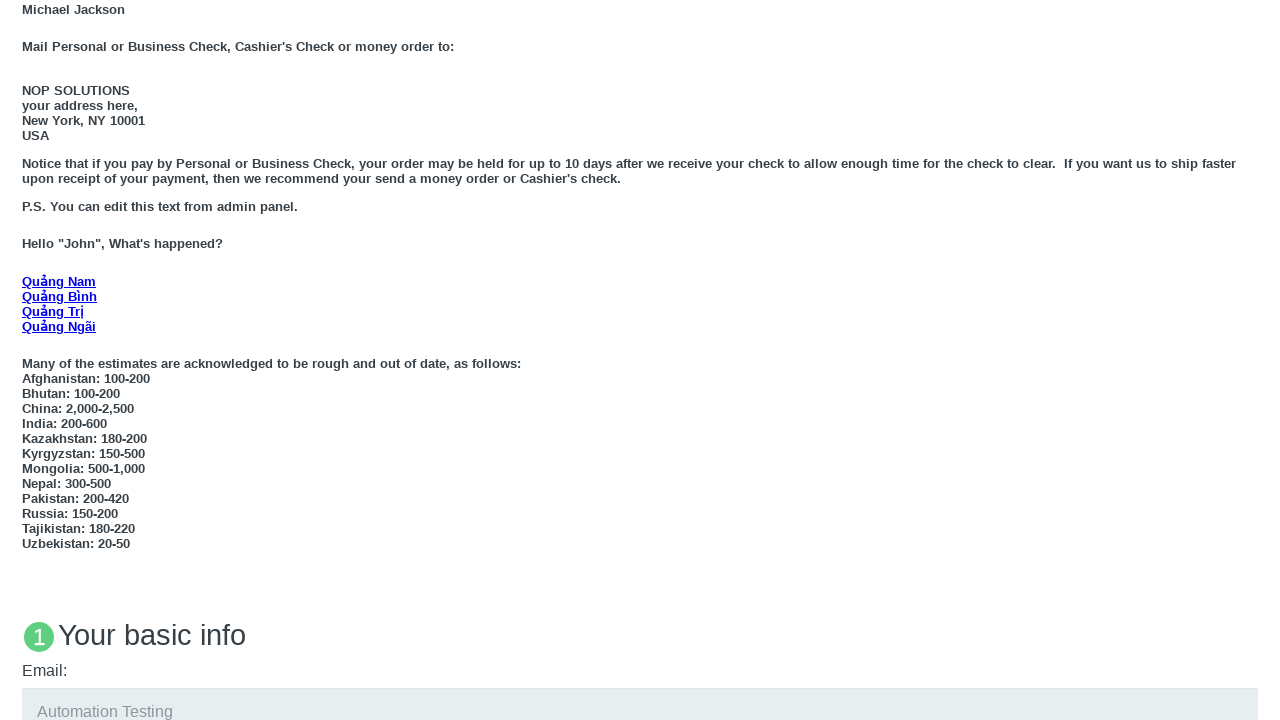

Clicked under 18 radio button at (28, 360) on input#under_18
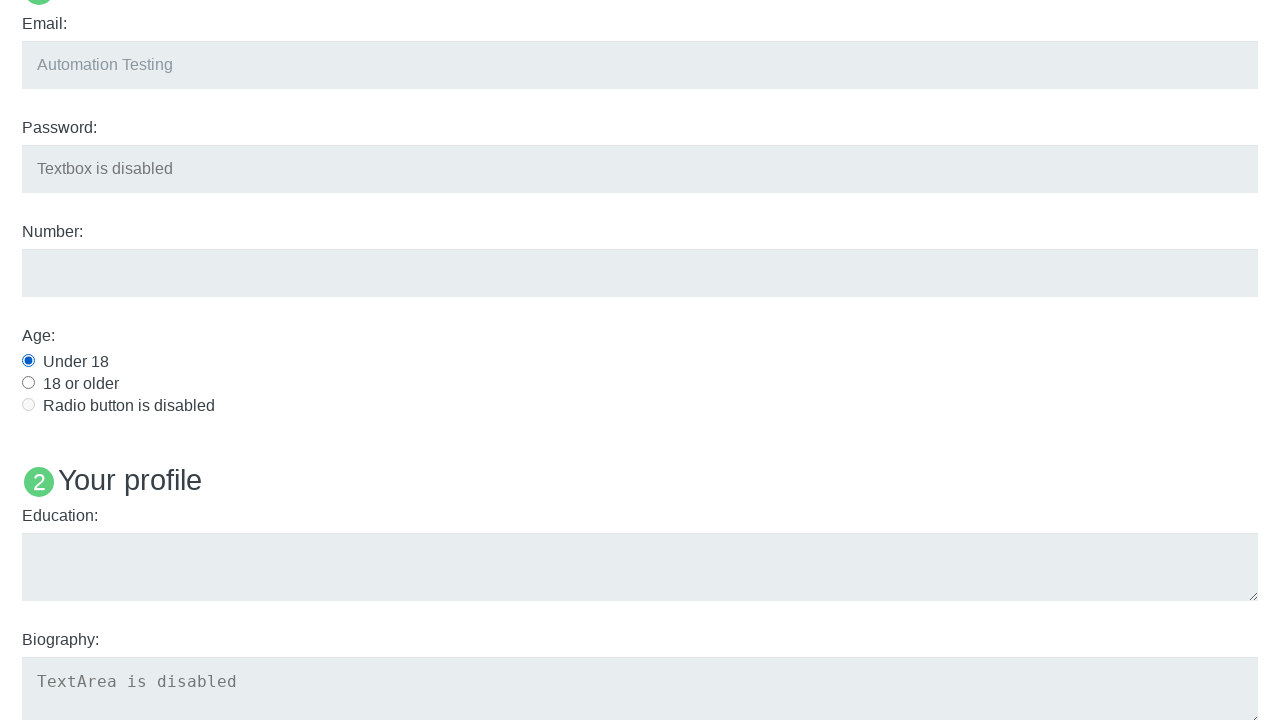

Education textarea is displayed
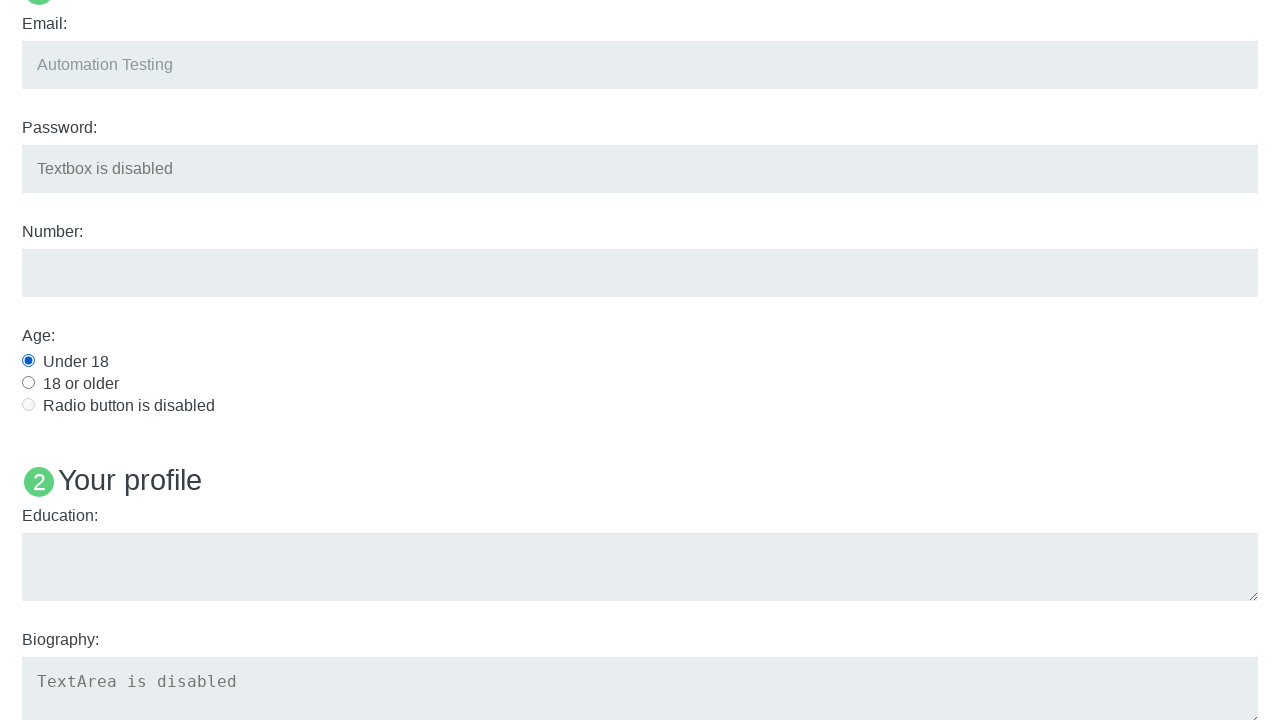

Filled education textarea with 'Automation Testing' on textarea#edu
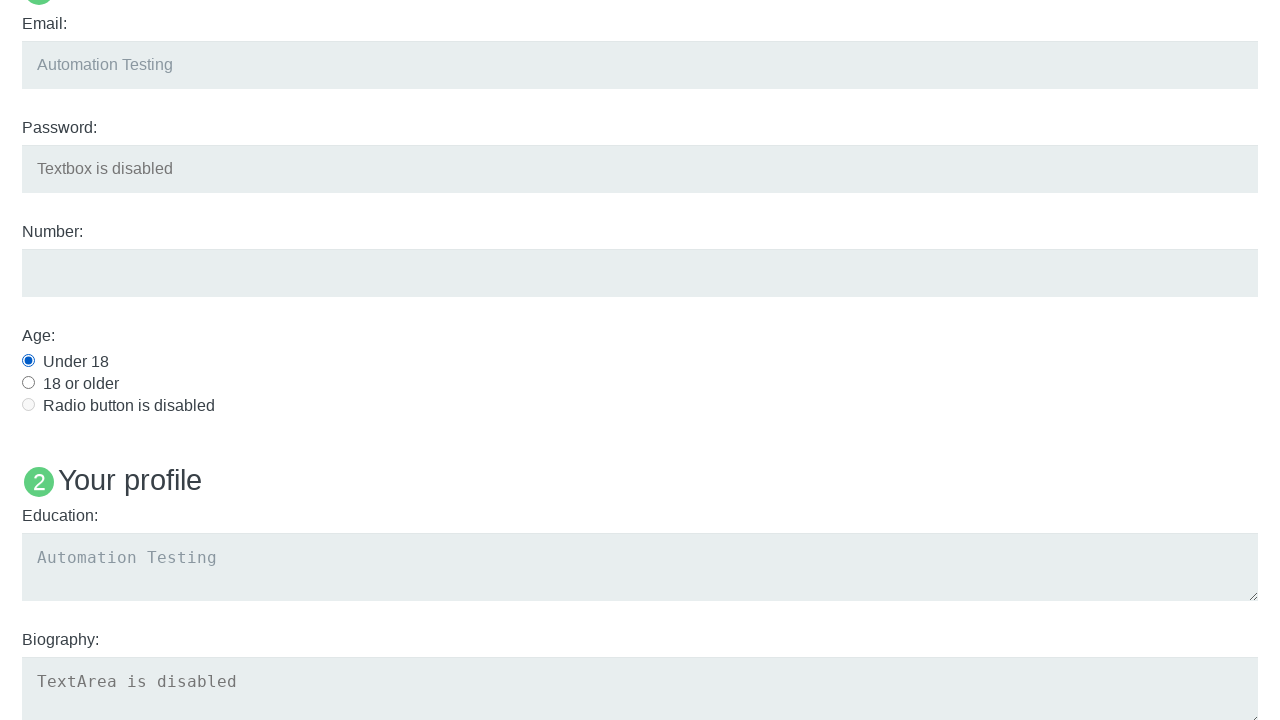

Checked visibility of User5 text element
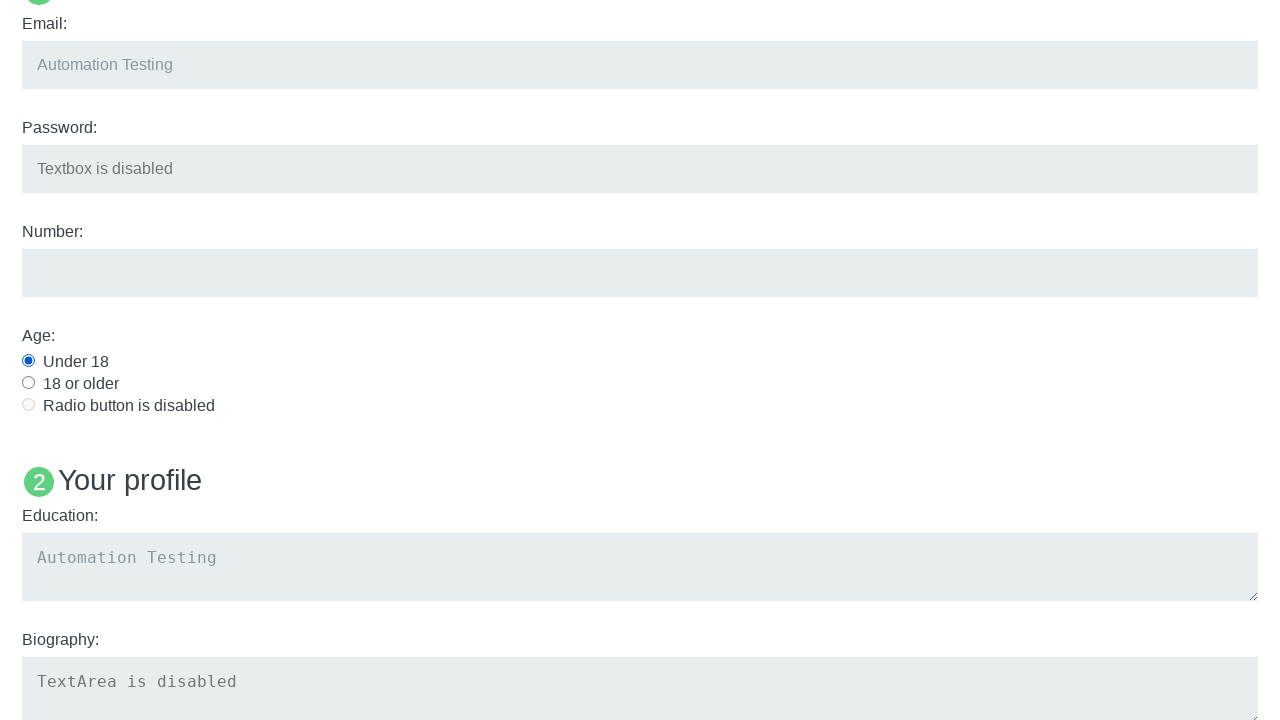

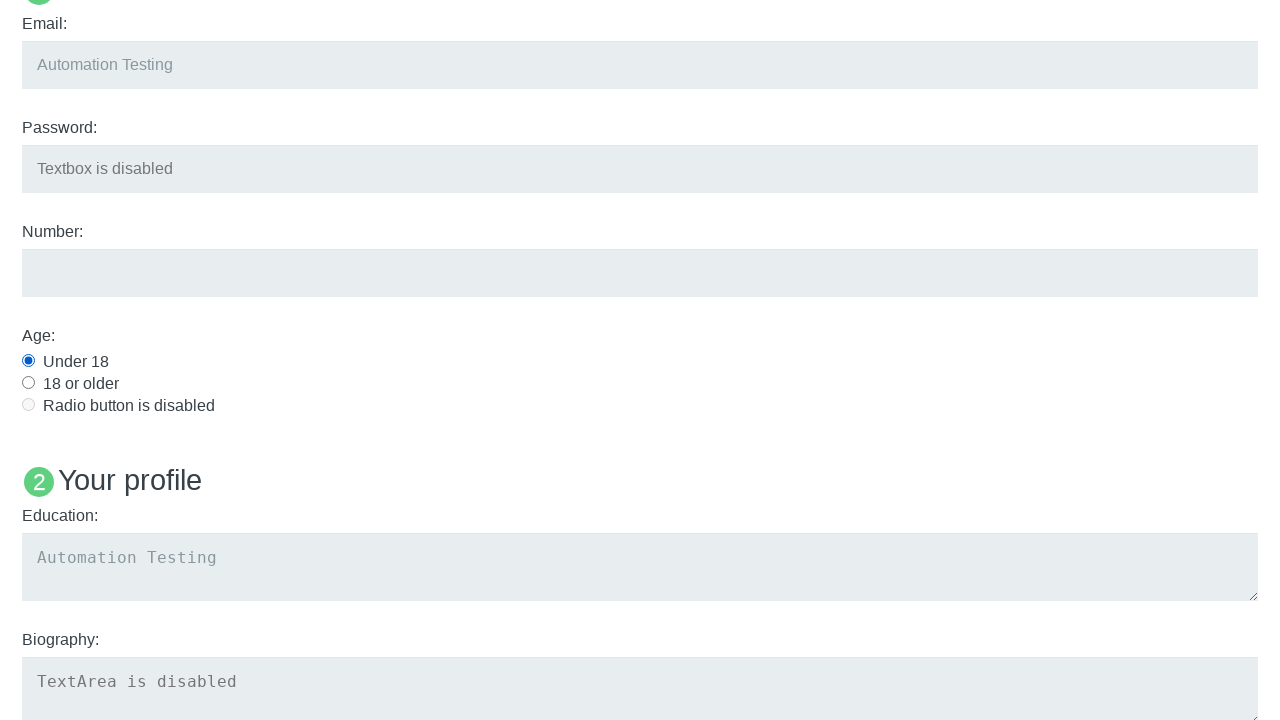